Tests dynamic loading functionality by clicking a start button, waiting for a loading indicator to disappear, and verifying the final content is displayed

Starting URL: http://the-internet.herokuapp.com/dynamic_loading/1

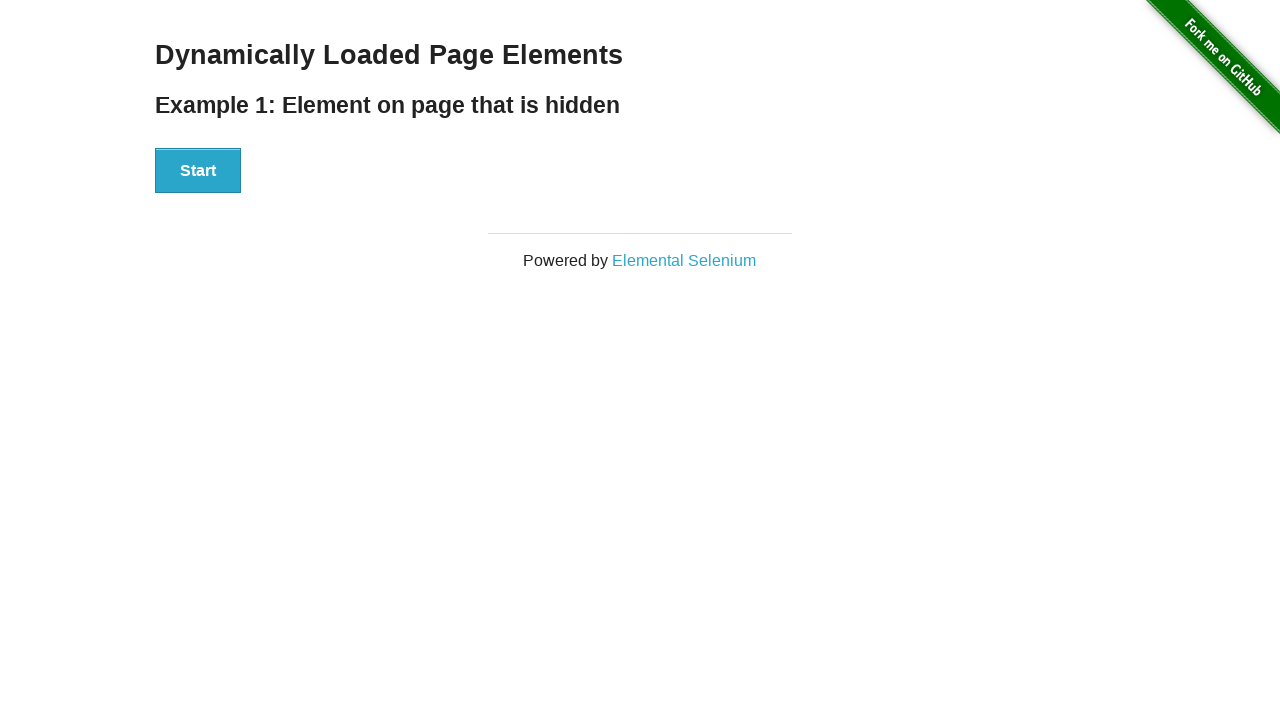

Clicked the start button to initiate dynamic loading at (198, 171) on button
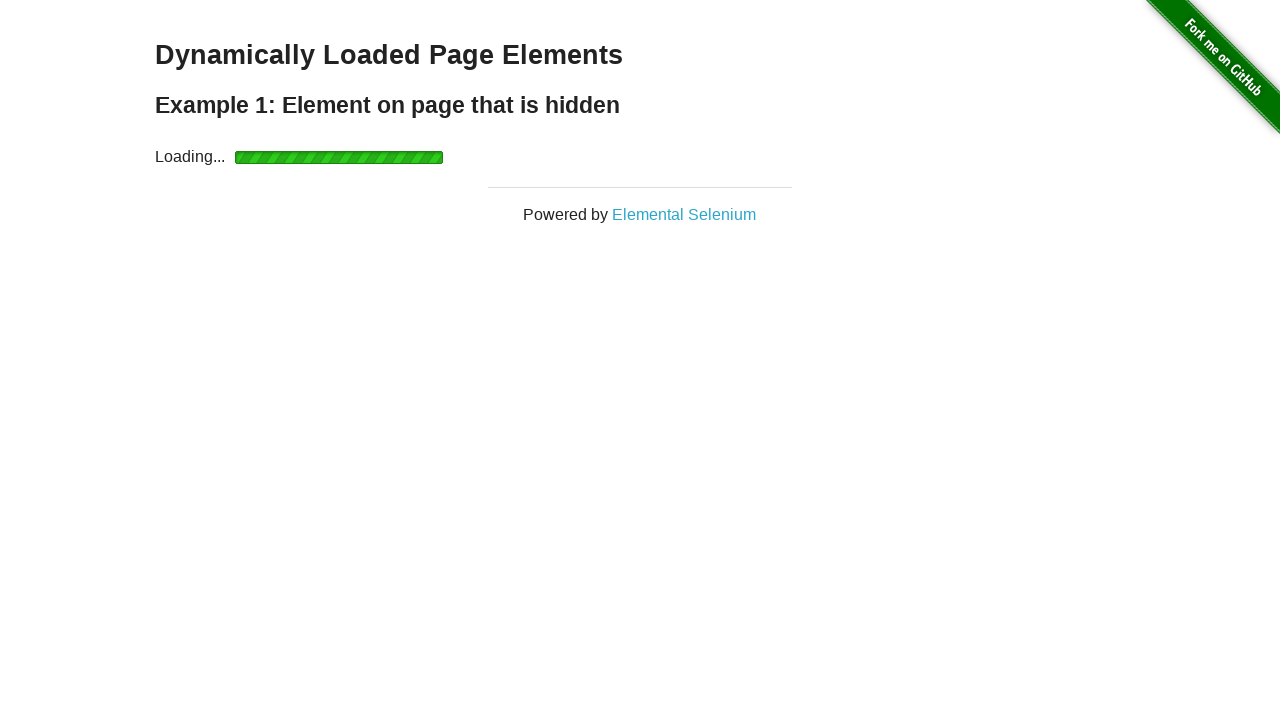

Loading indicator appeared
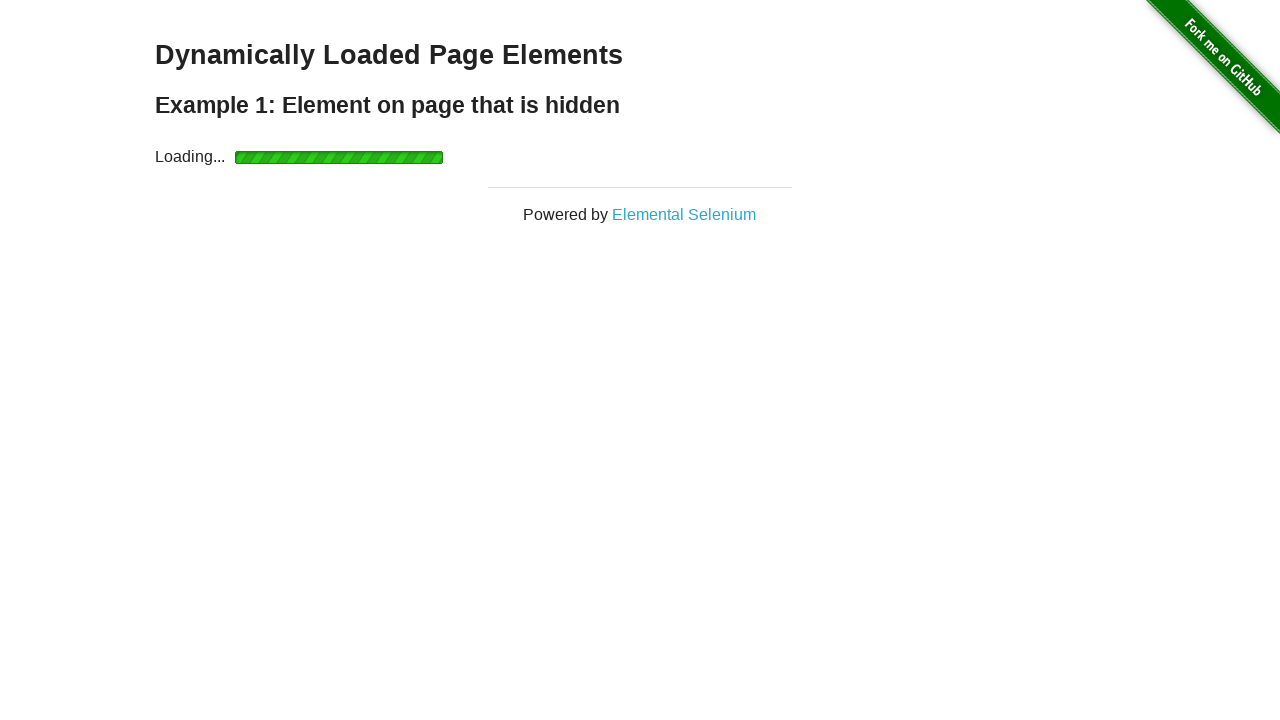

Loading indicator disappeared after dynamic content loaded
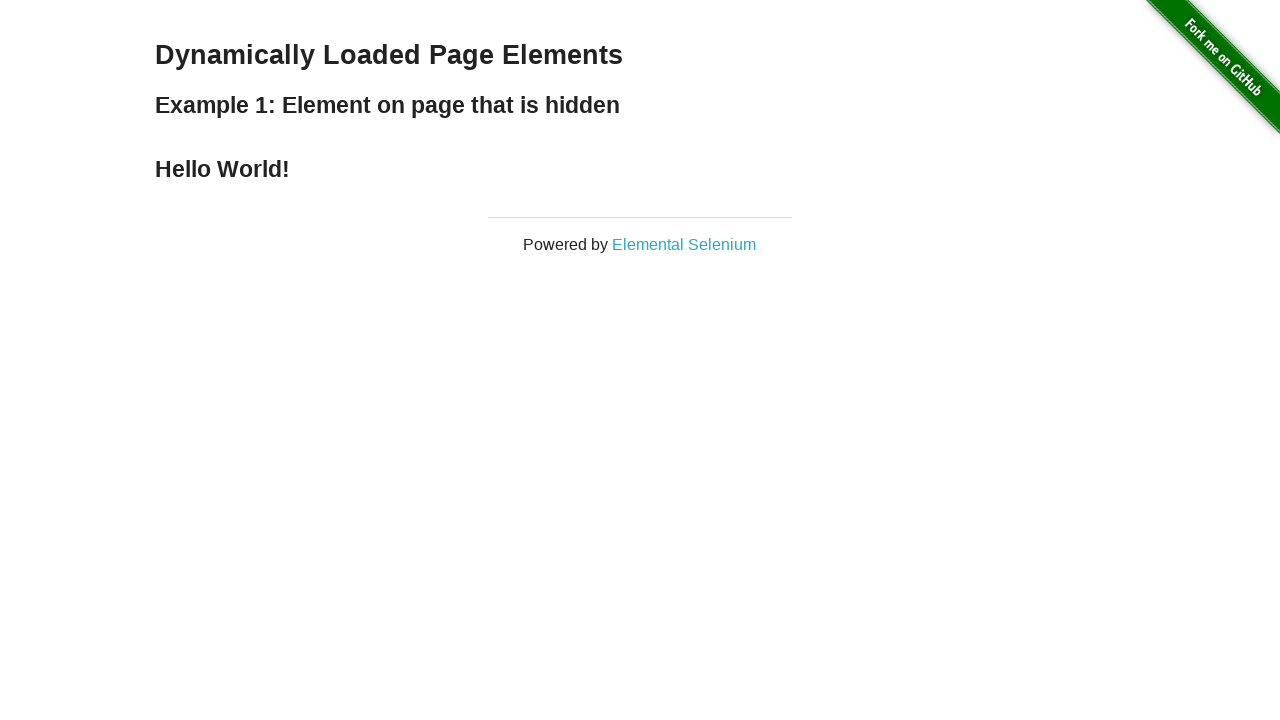

Final content (finish message) is now visible
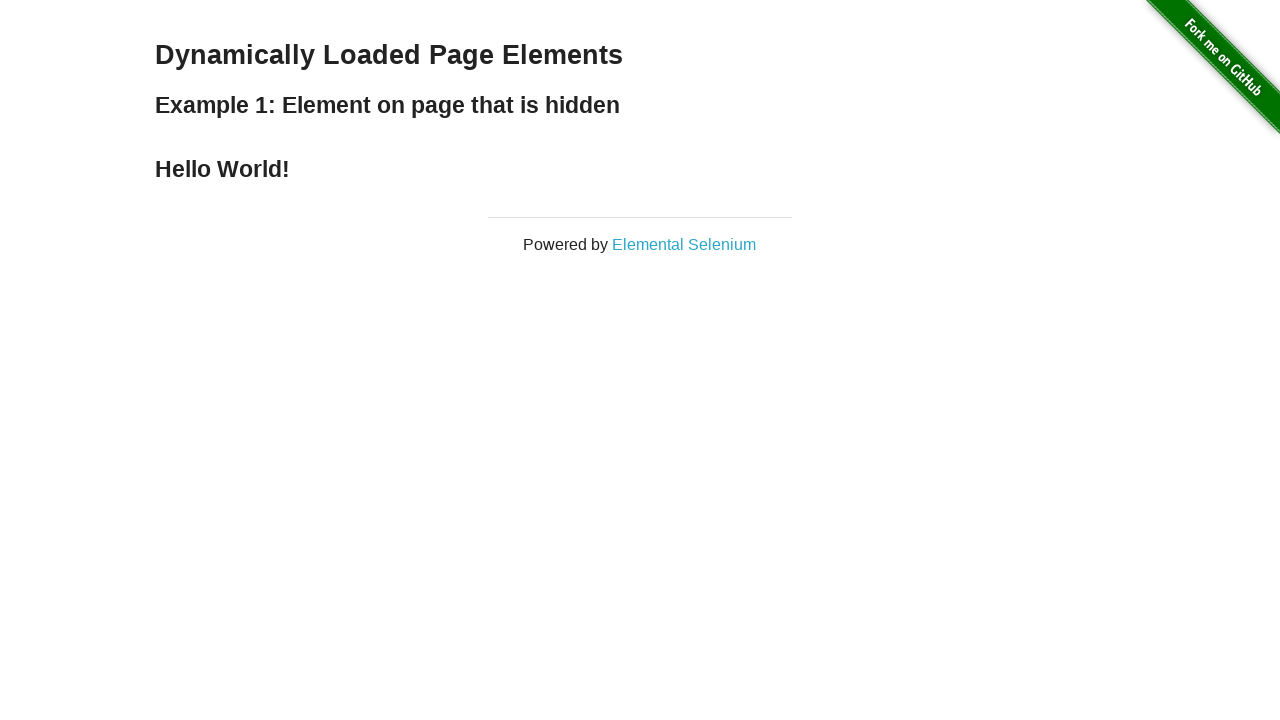

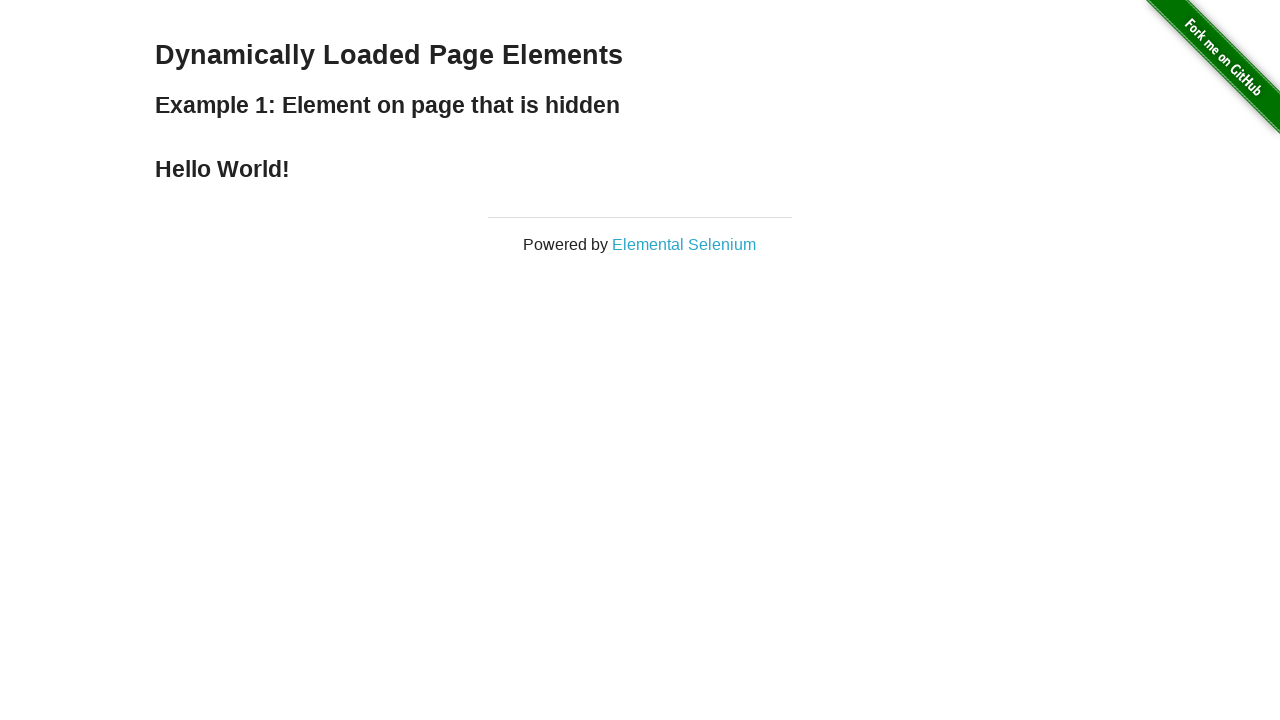